Tests a math problem form by reading two numbers, calculating their sum, selecting the result from a dropdown, and submitting the form

Starting URL: http://suninjuly.github.io/selects2.html

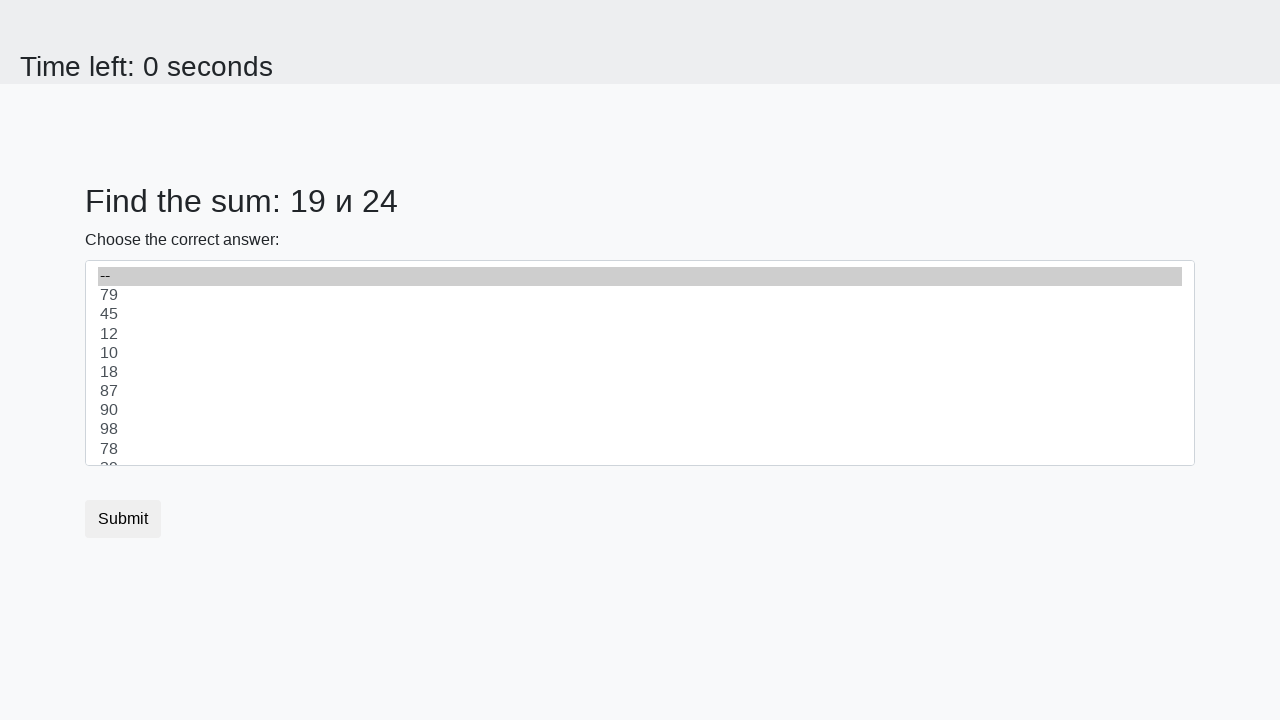

Located the first number element (#num1)
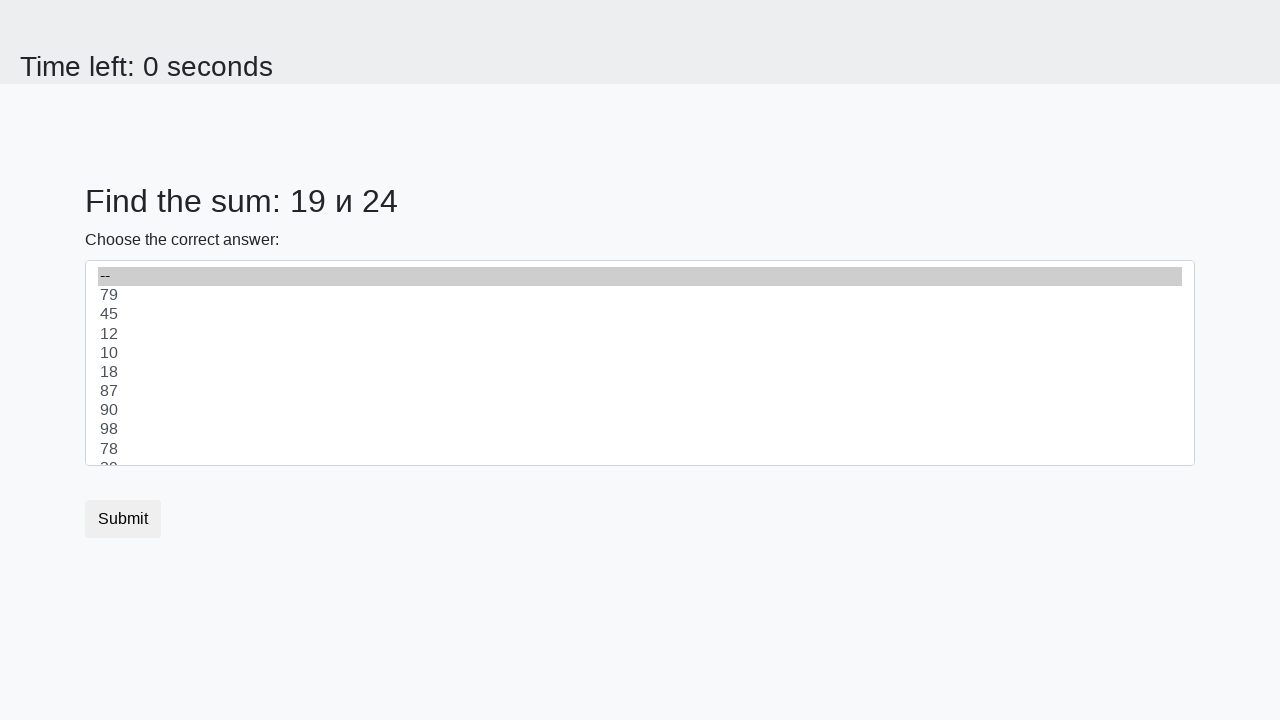

Read first number: 19
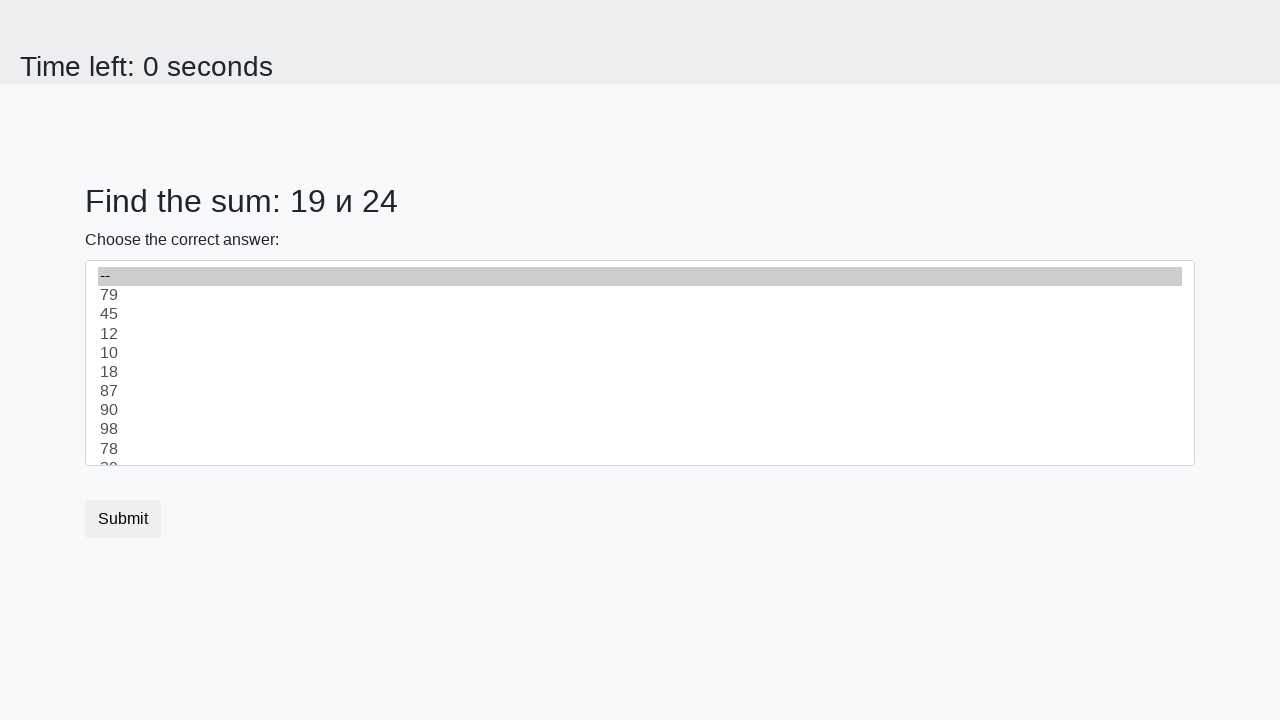

Located the second number element (#num2)
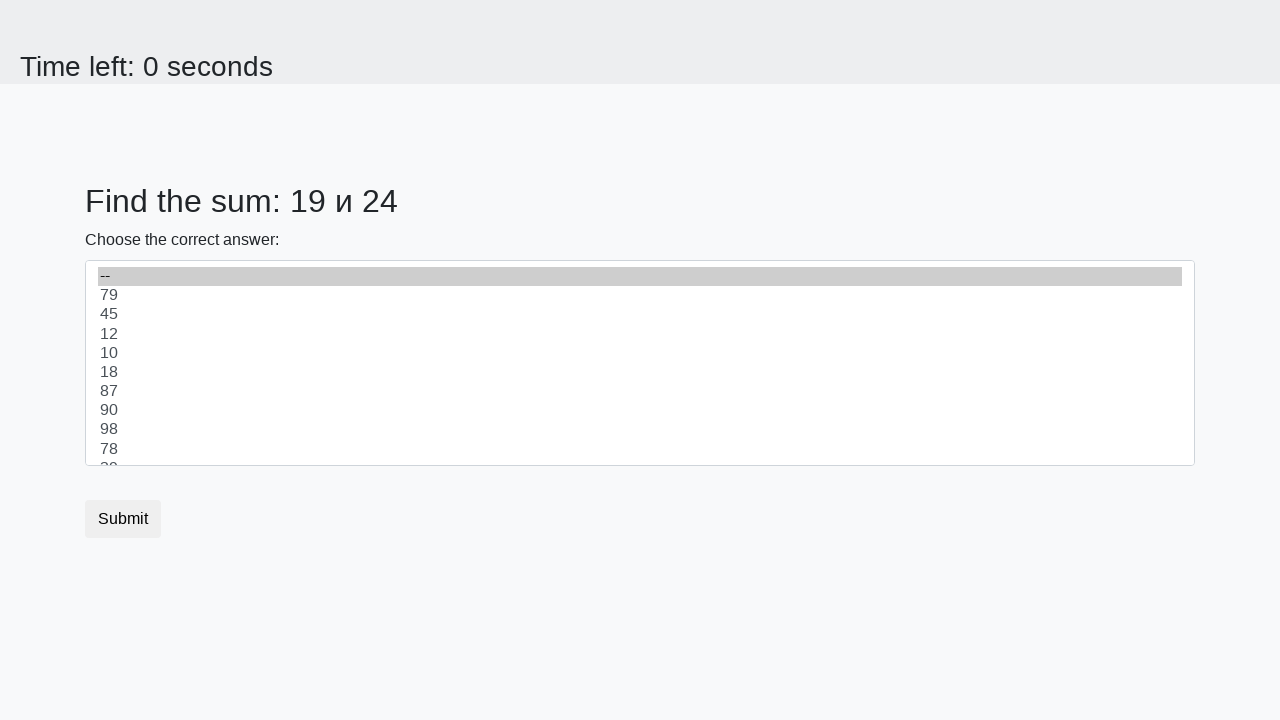

Read second number: 24
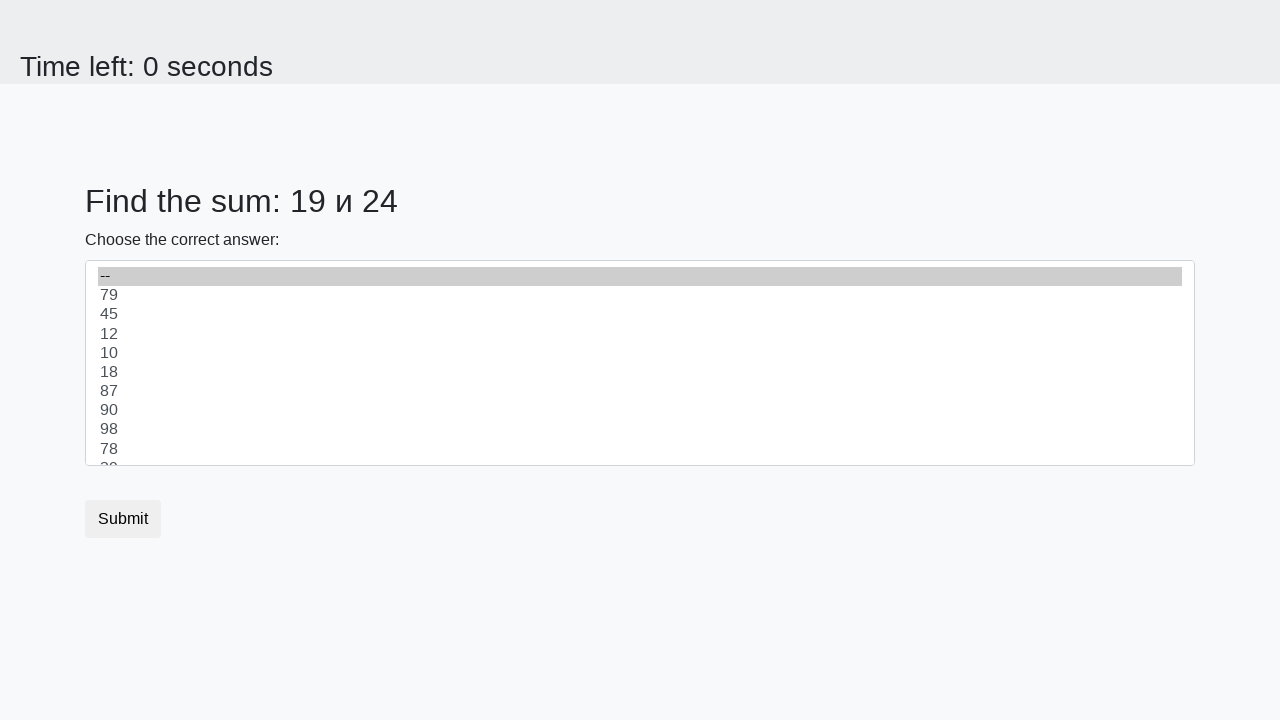

Calculated sum: 19 + 24 = 43
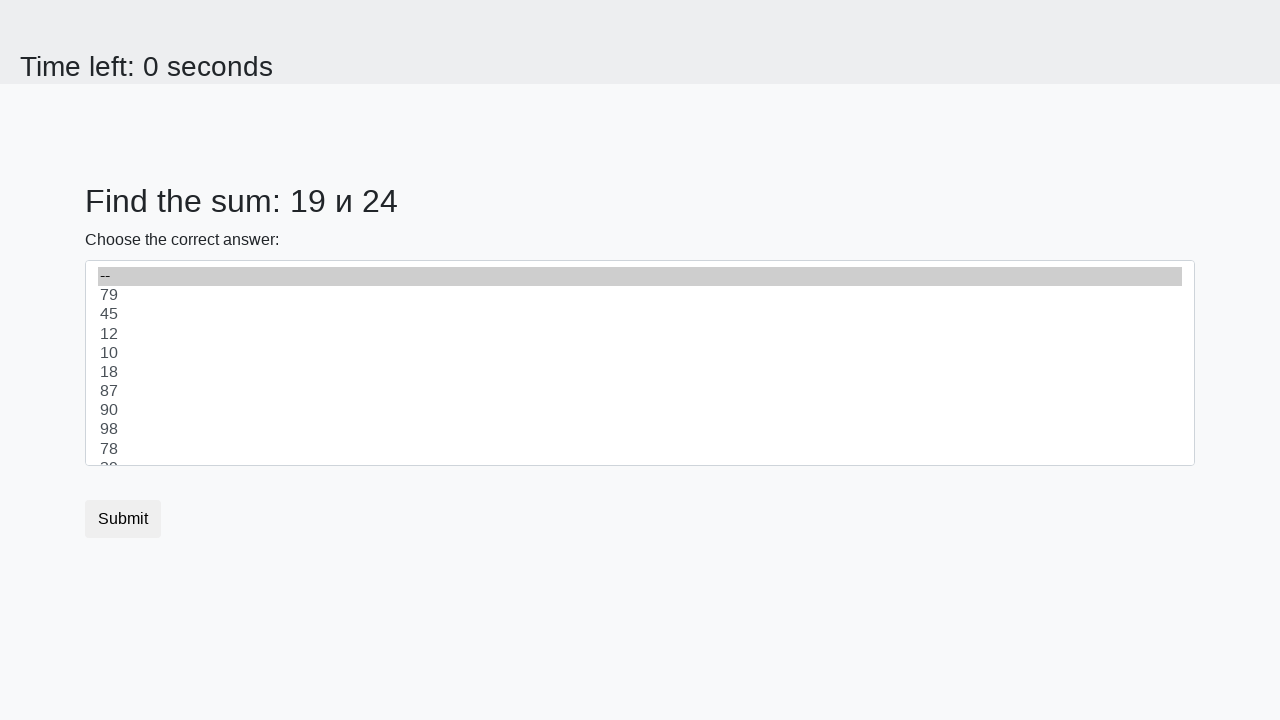

Selected 43 from the dropdown on select
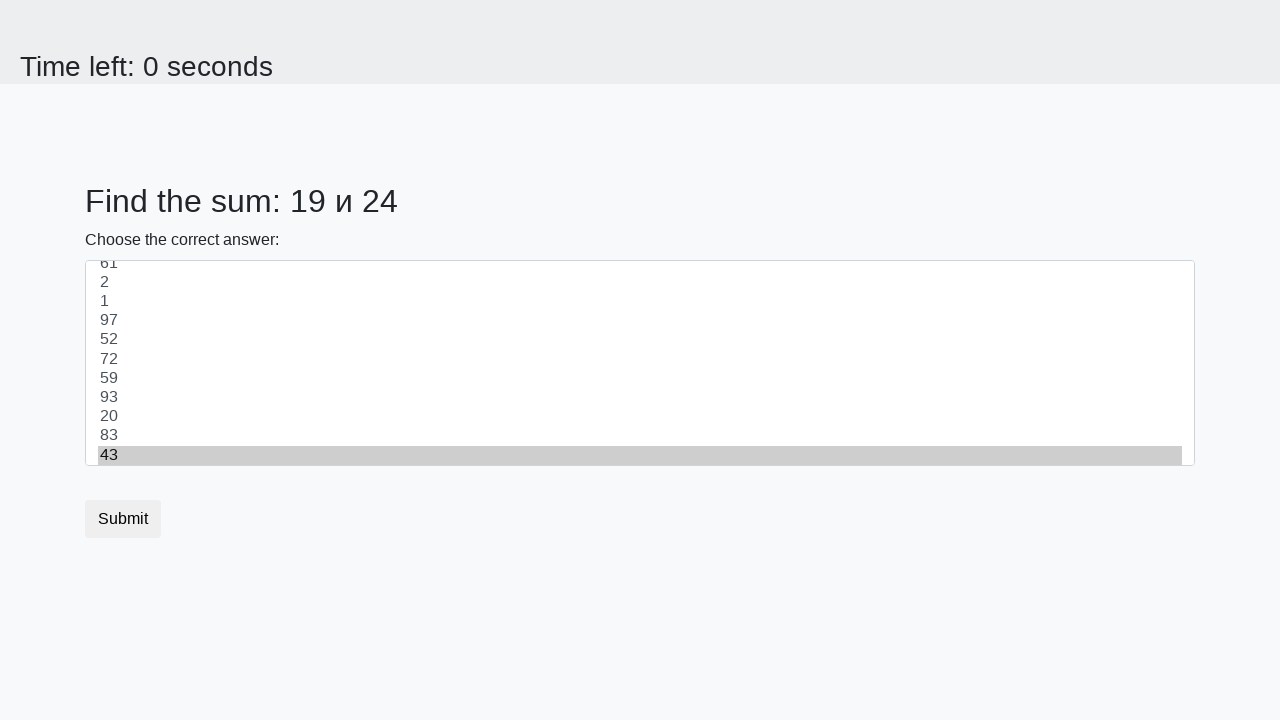

Clicked submit button to submit the form at (123, 519) on button[type='submit']
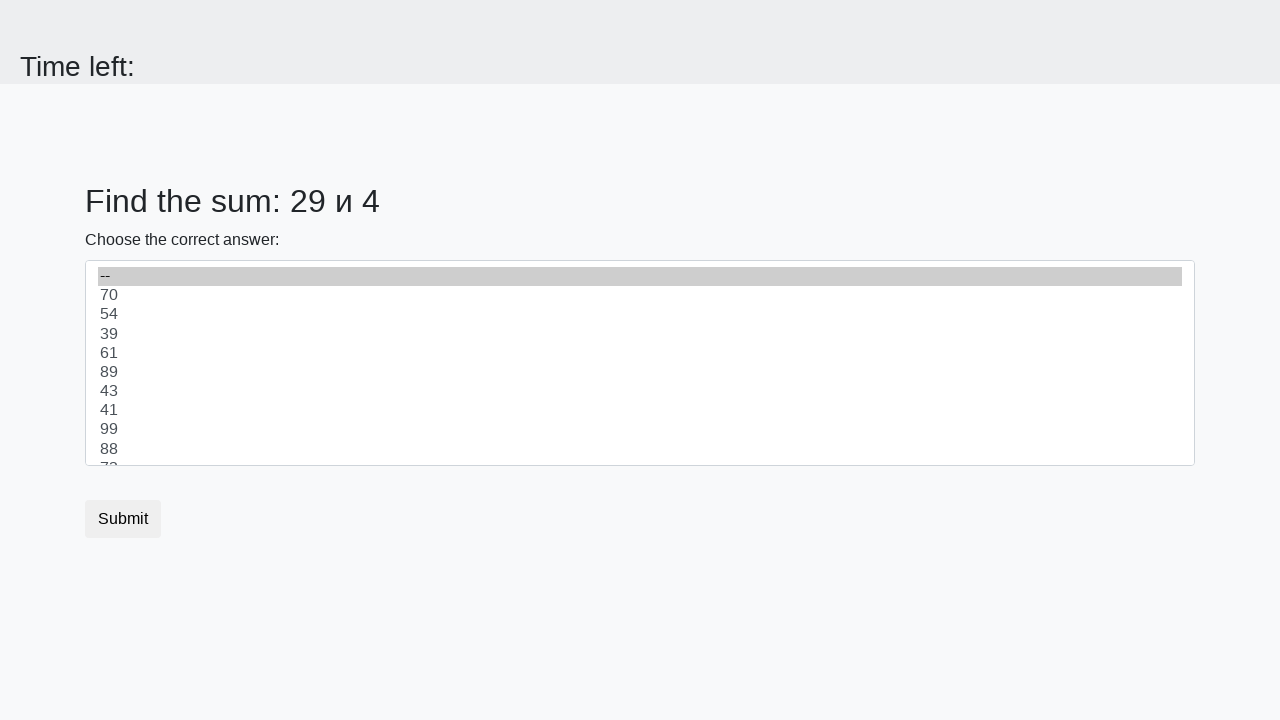

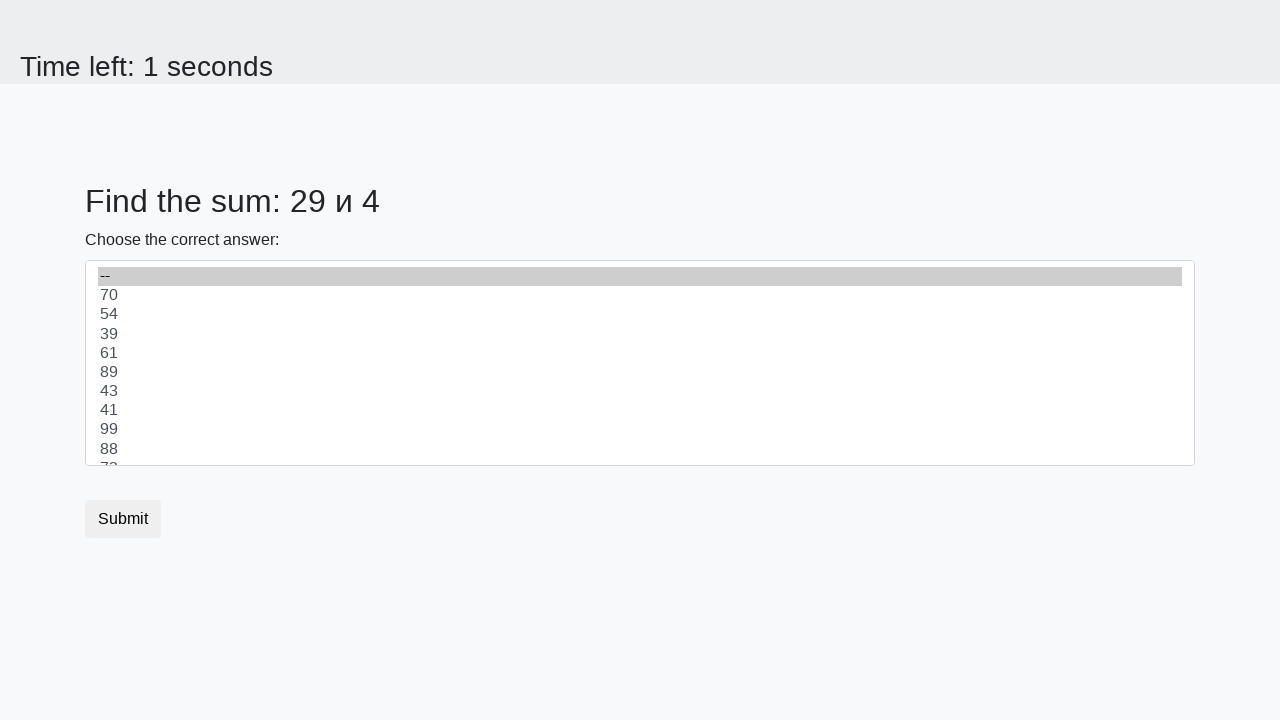